Opens a modal dialog and closes it using the close button

Starting URL: https://formy-project.herokuapp.com/modal

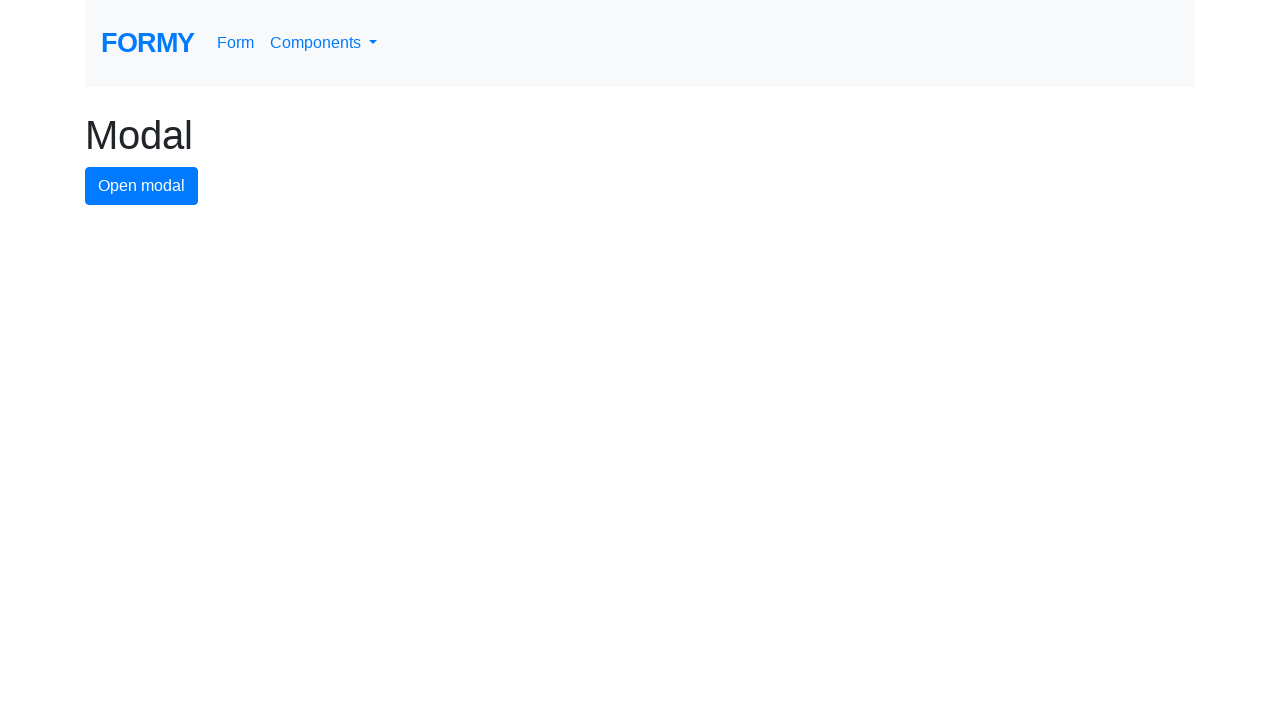

Clicked button to open modal dialog at (142, 186) on #modal-button
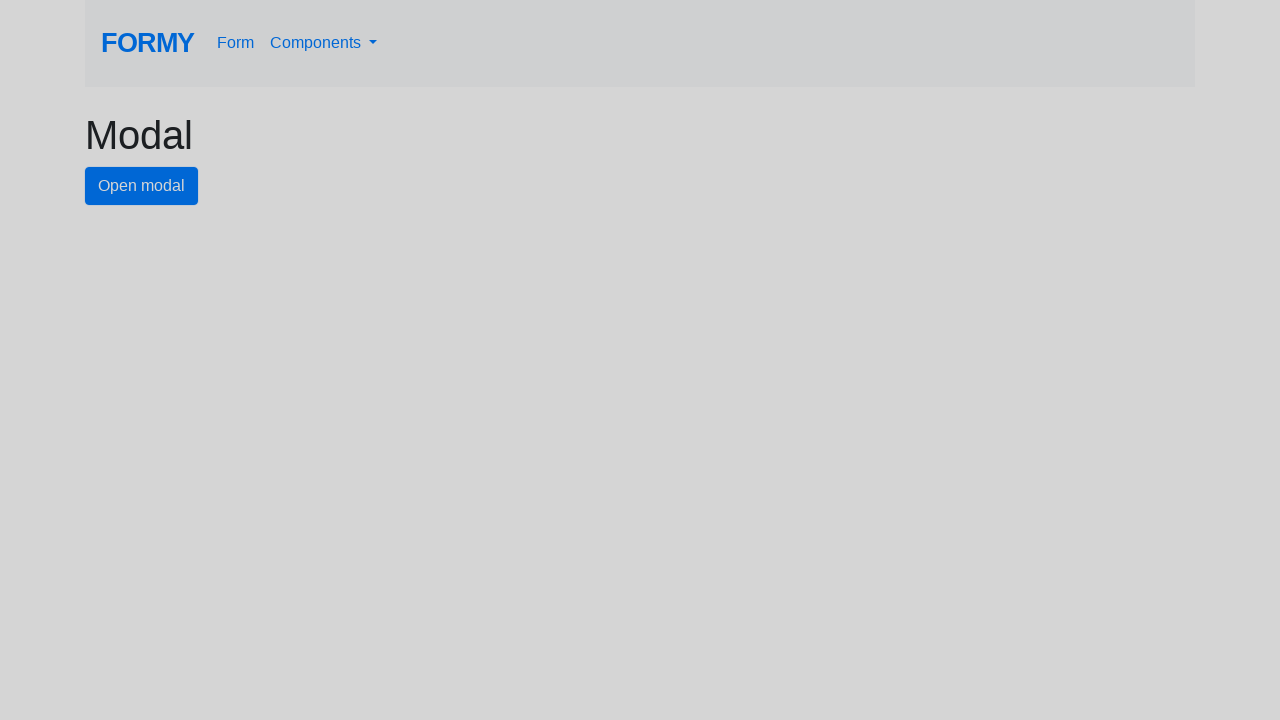

Clicked close button to close modal dialog at (782, 136) on #close-button
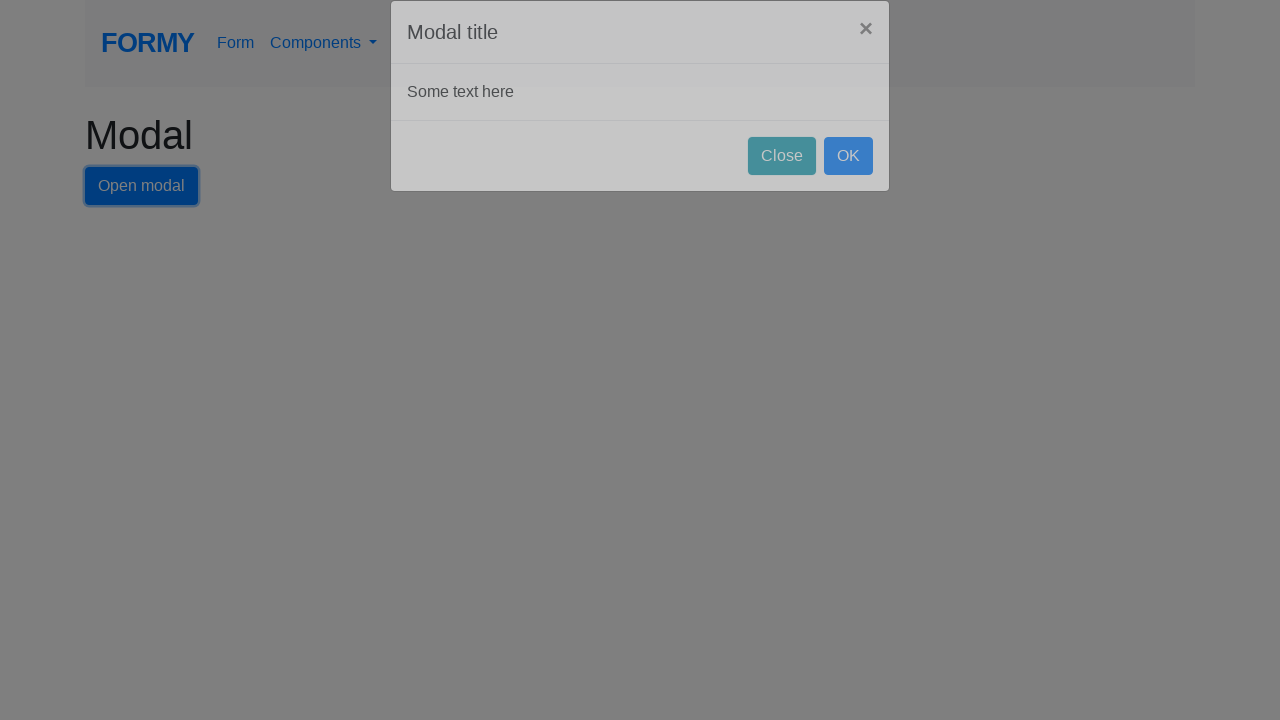

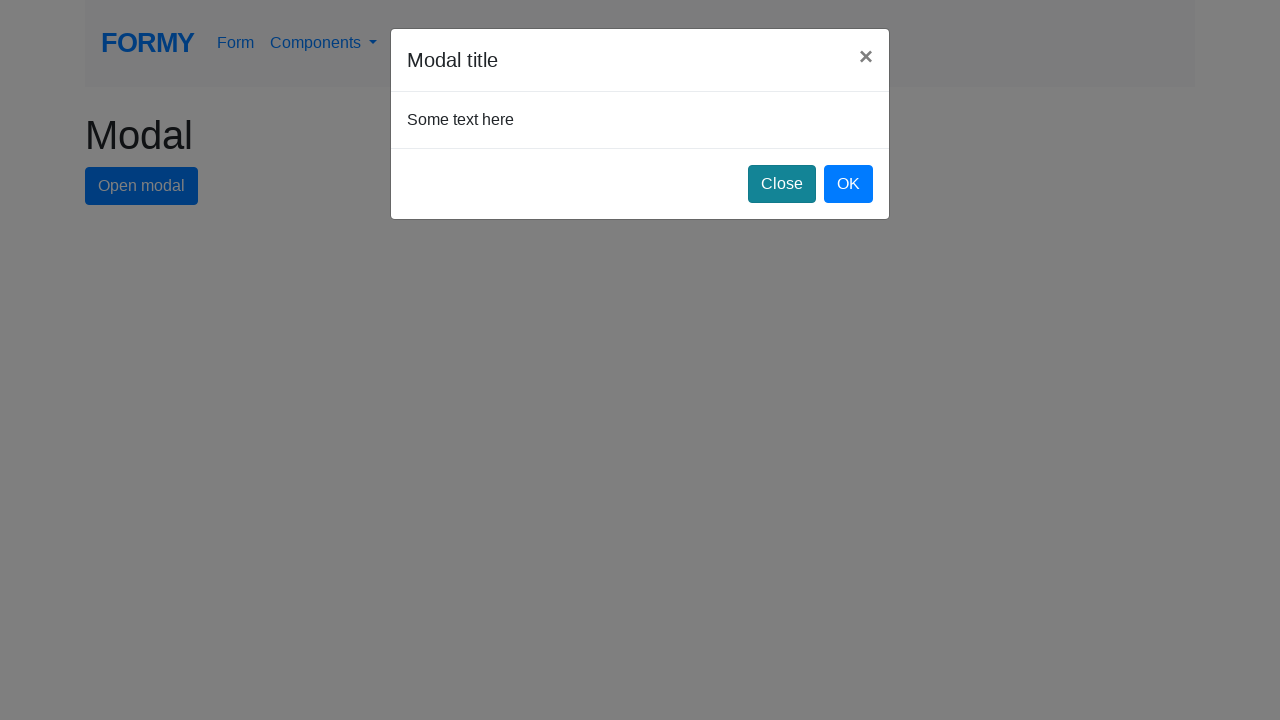